Tests radio button functionality by checking default selections and selecting an age group radio button

Starting URL: https://www.leafground.com/radio.xhtml

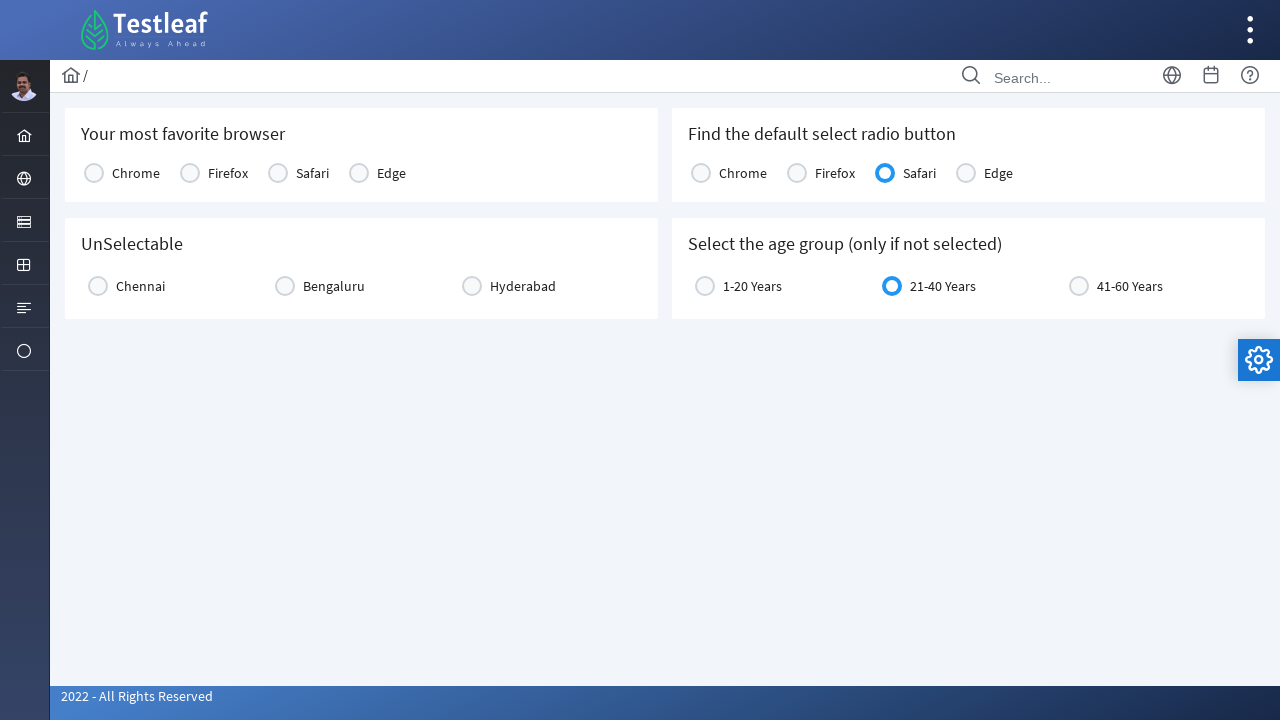

Checked if Chrome radio button is selected by default
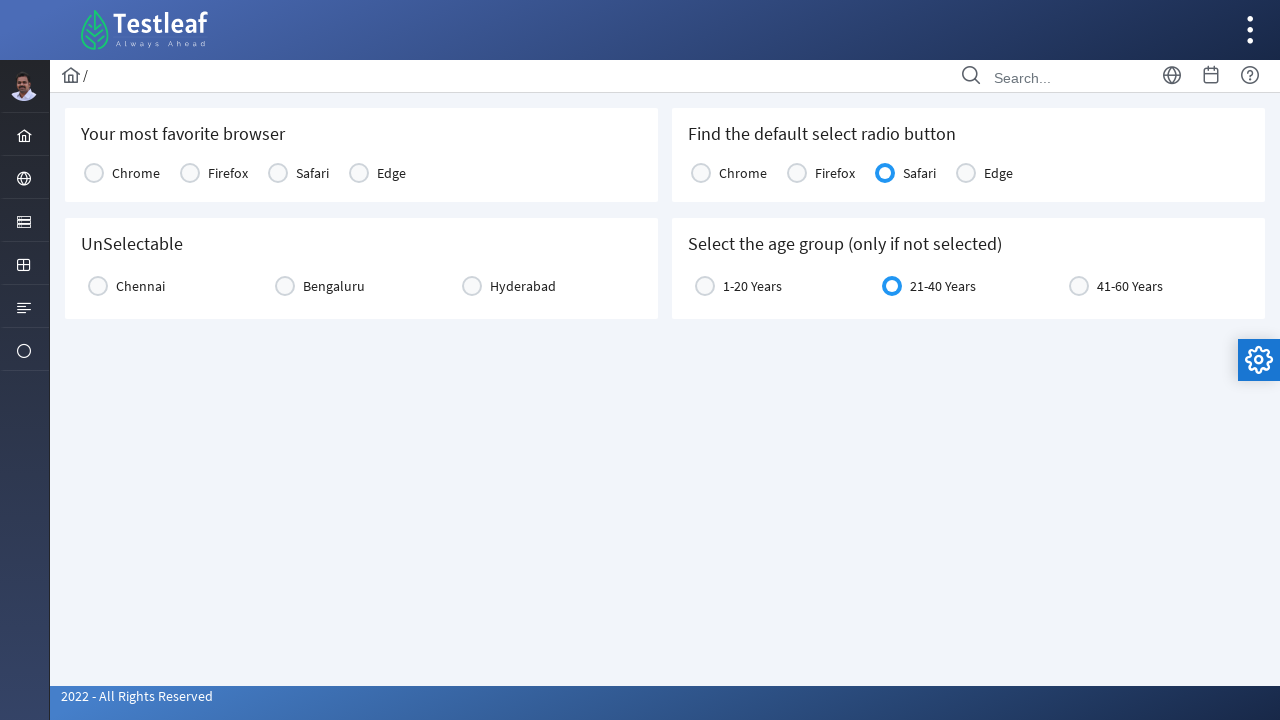

Checked if Firefox radio button is selected by default
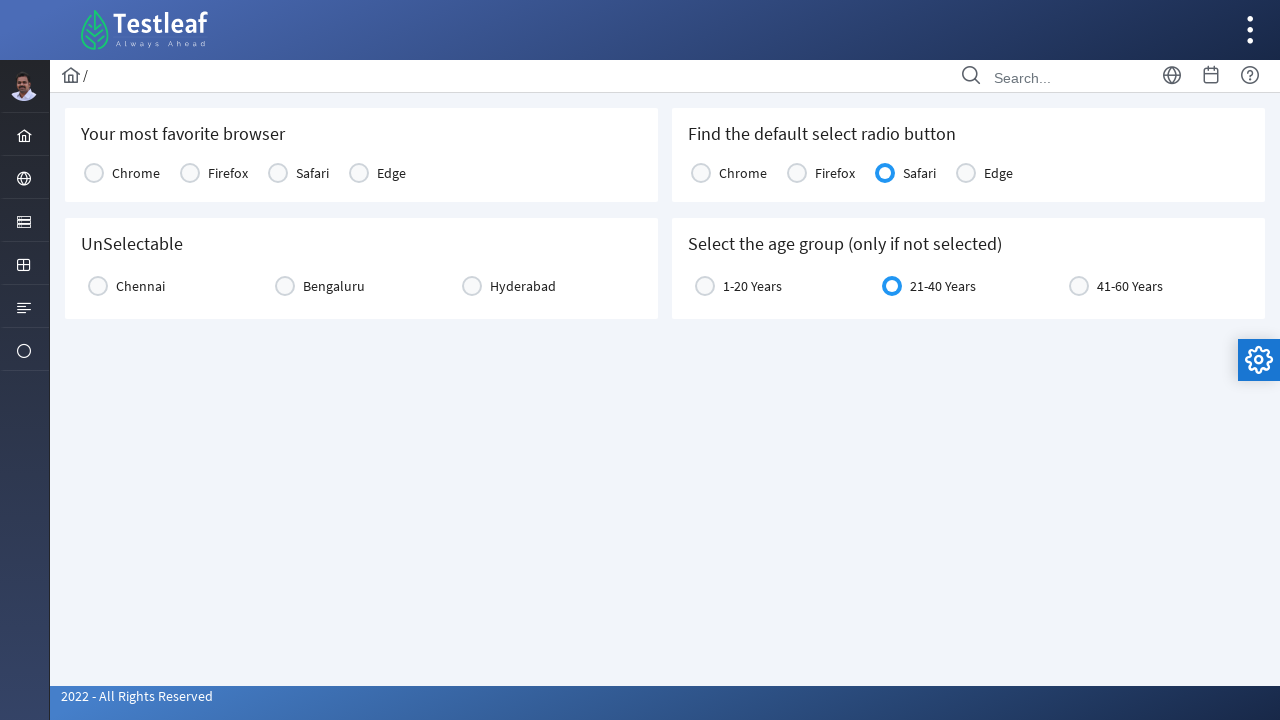

Checked if Safari radio button is selected by default
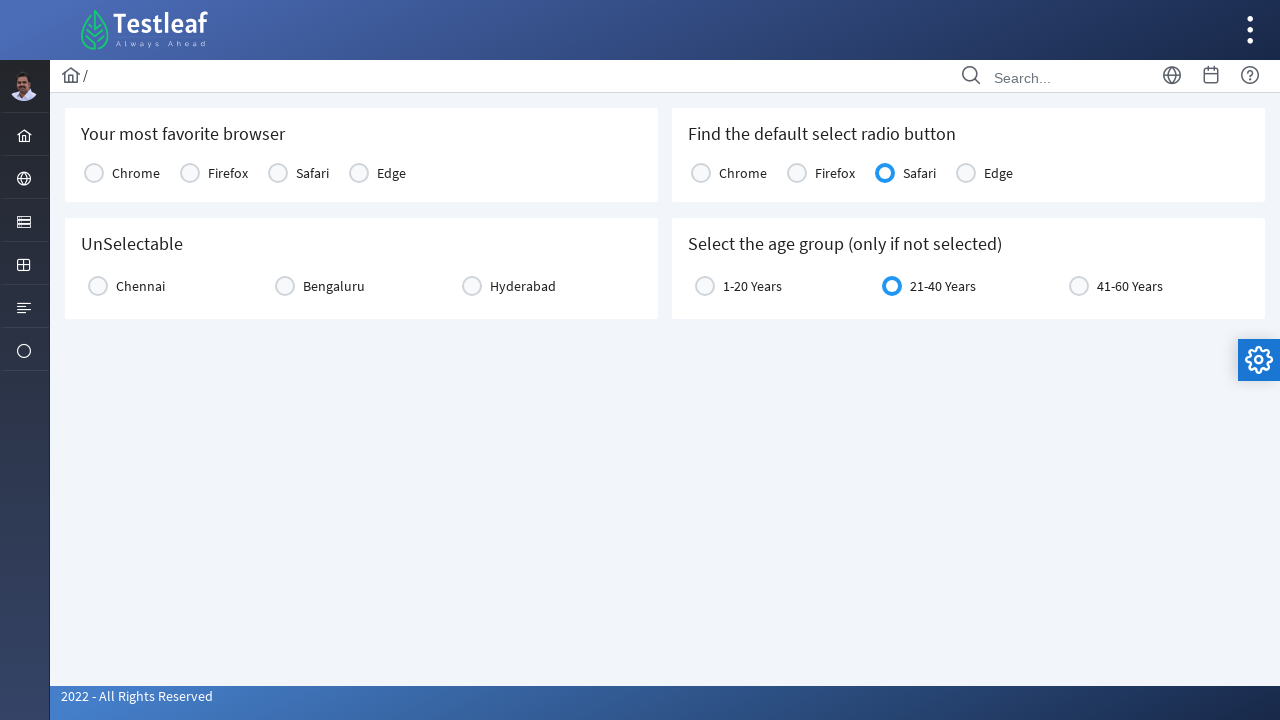

Checked if Edge radio button is selected by default
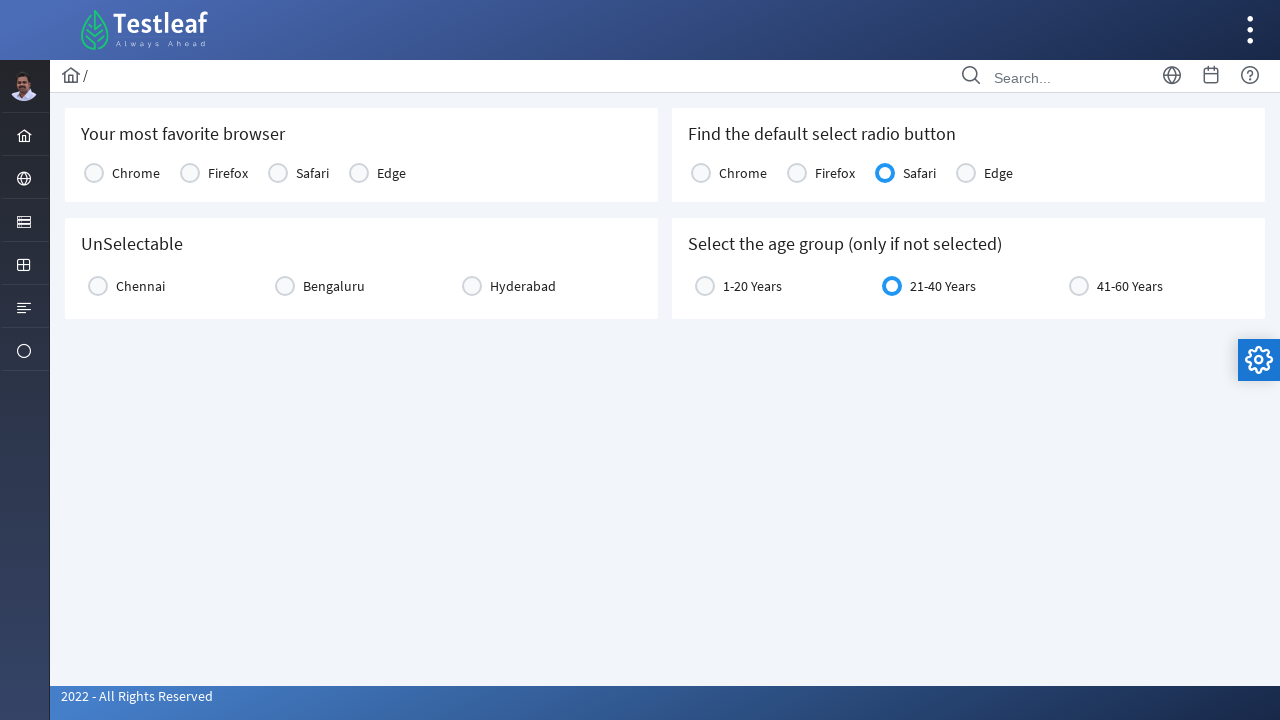

Checked if age group radio button (first option) is selected
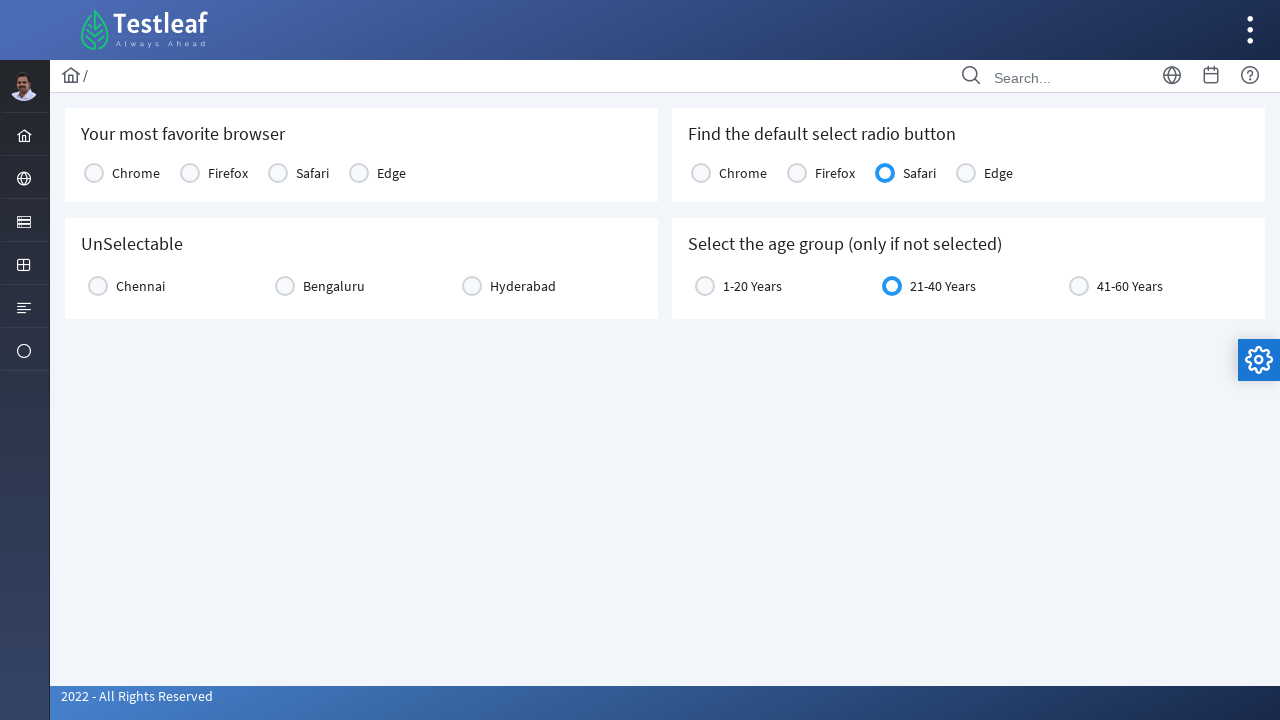

Clicked on age group radio button label to select first age option at (752, 286) on label[for='j_idt87:age:0']
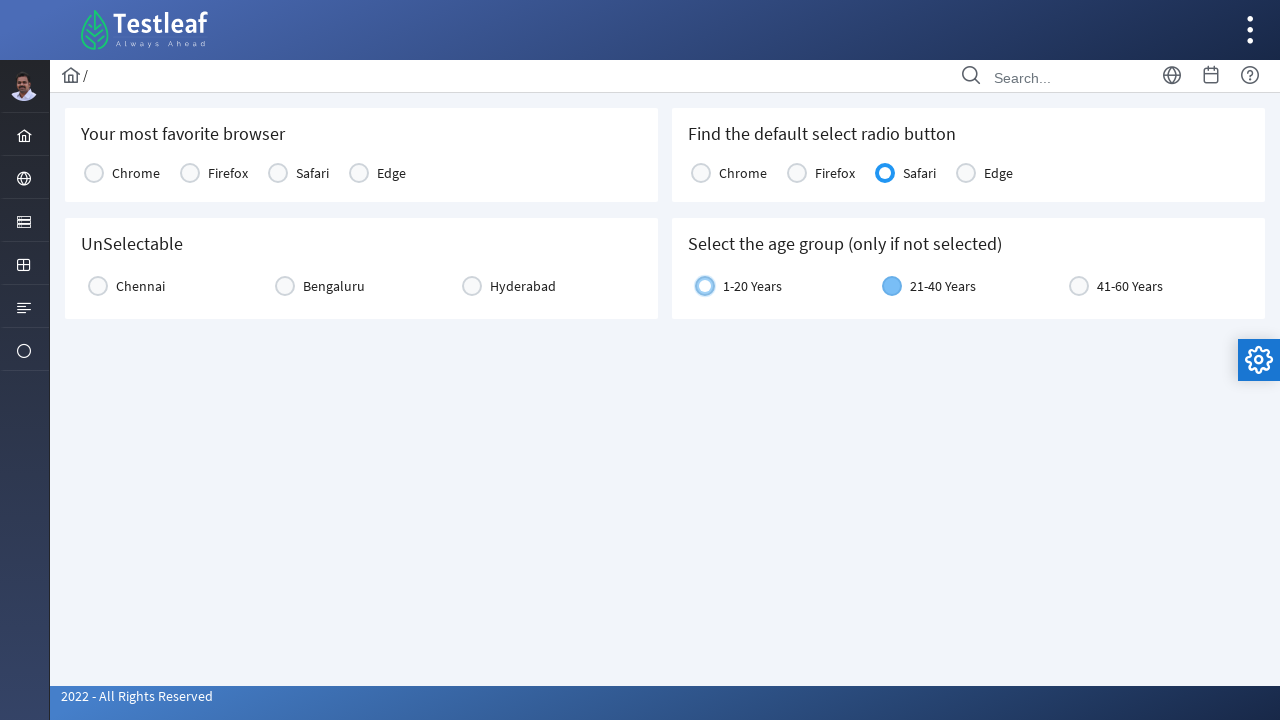

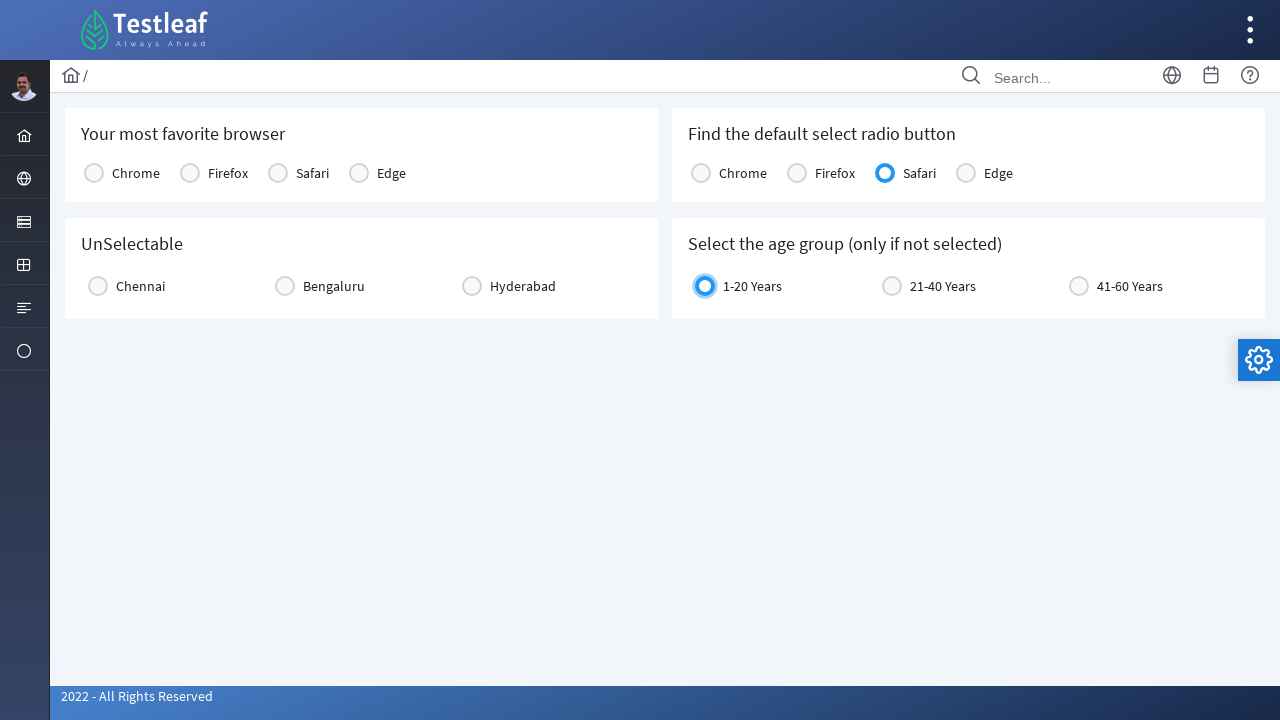